Tests the contact us form by navigating to customer care page and submitting a contact message

Starting URL: https://parabank.parasoft.com/

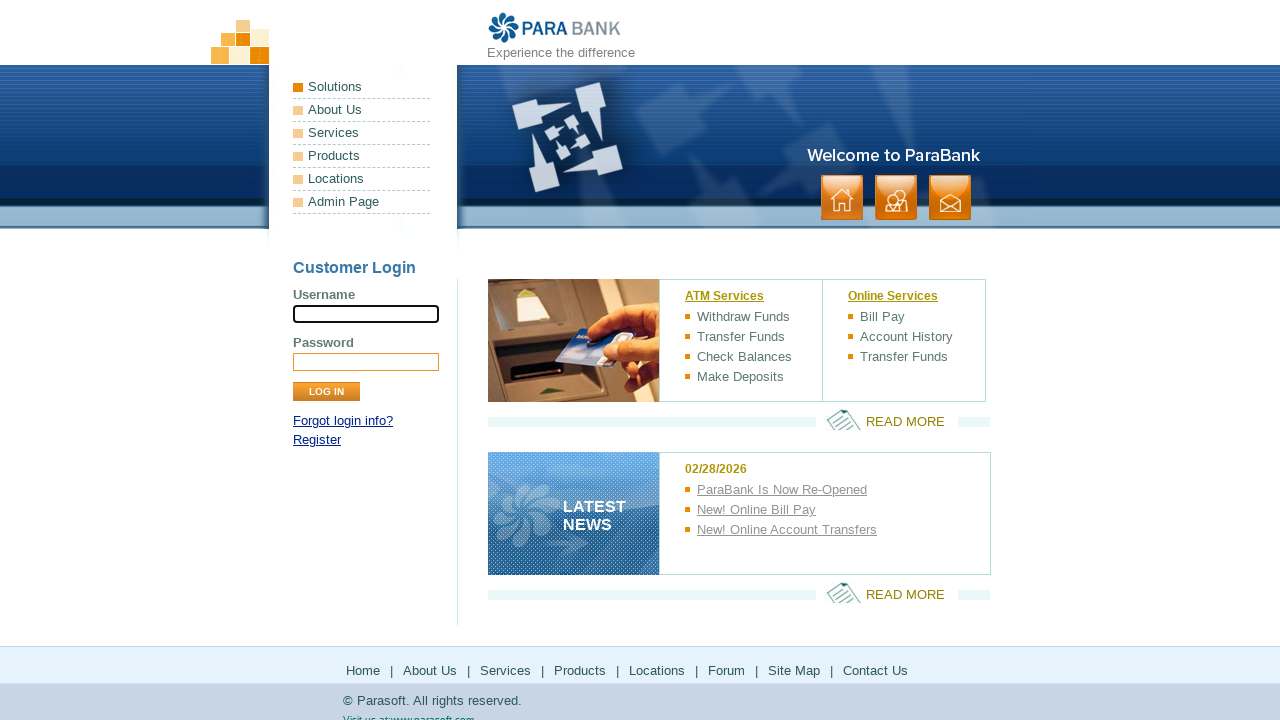

Clicked contact link to navigate to customer care page at (950, 198) on a:has-text('contact')
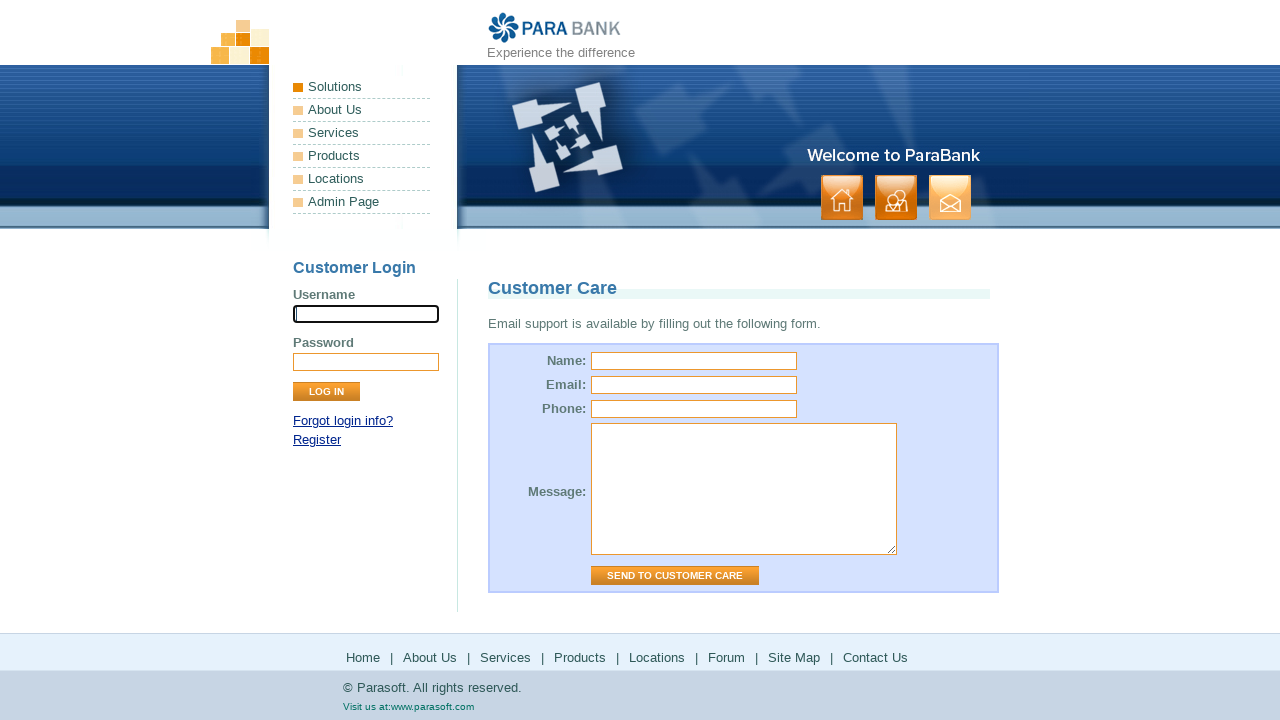

Customer care page loaded with title visible
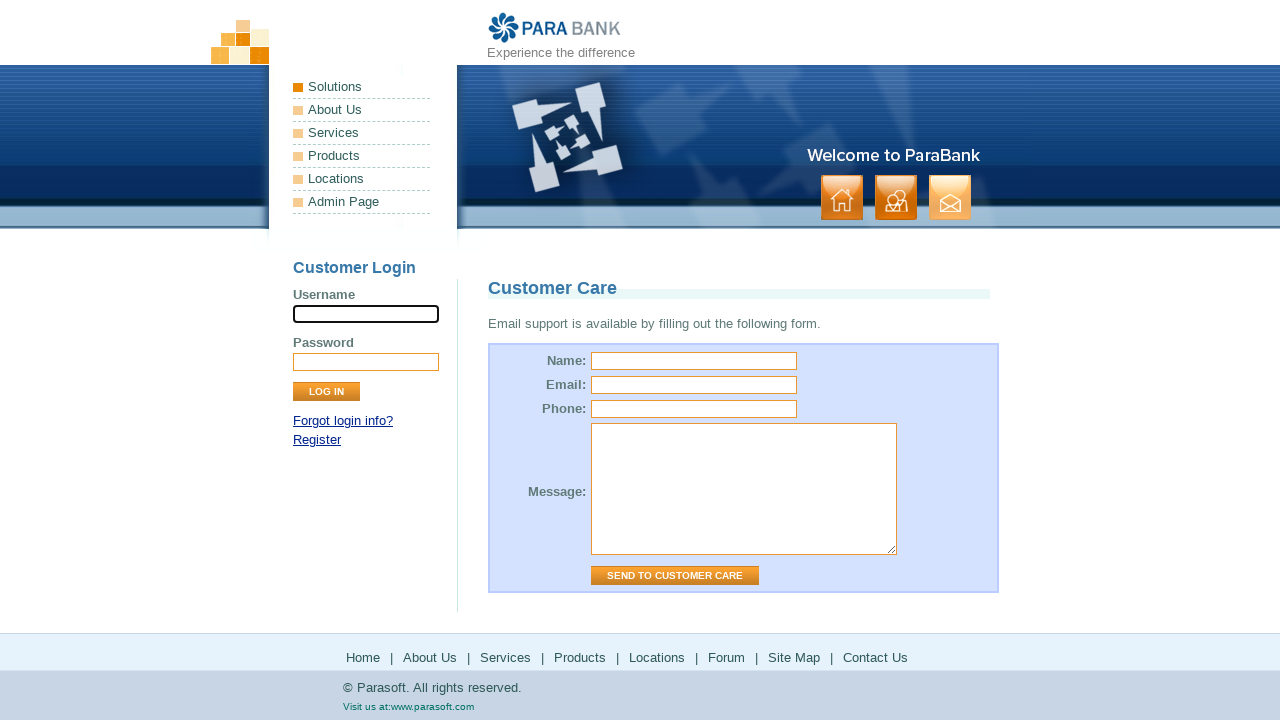

Filled name field with 'JohnDoe123' on input[name='name']
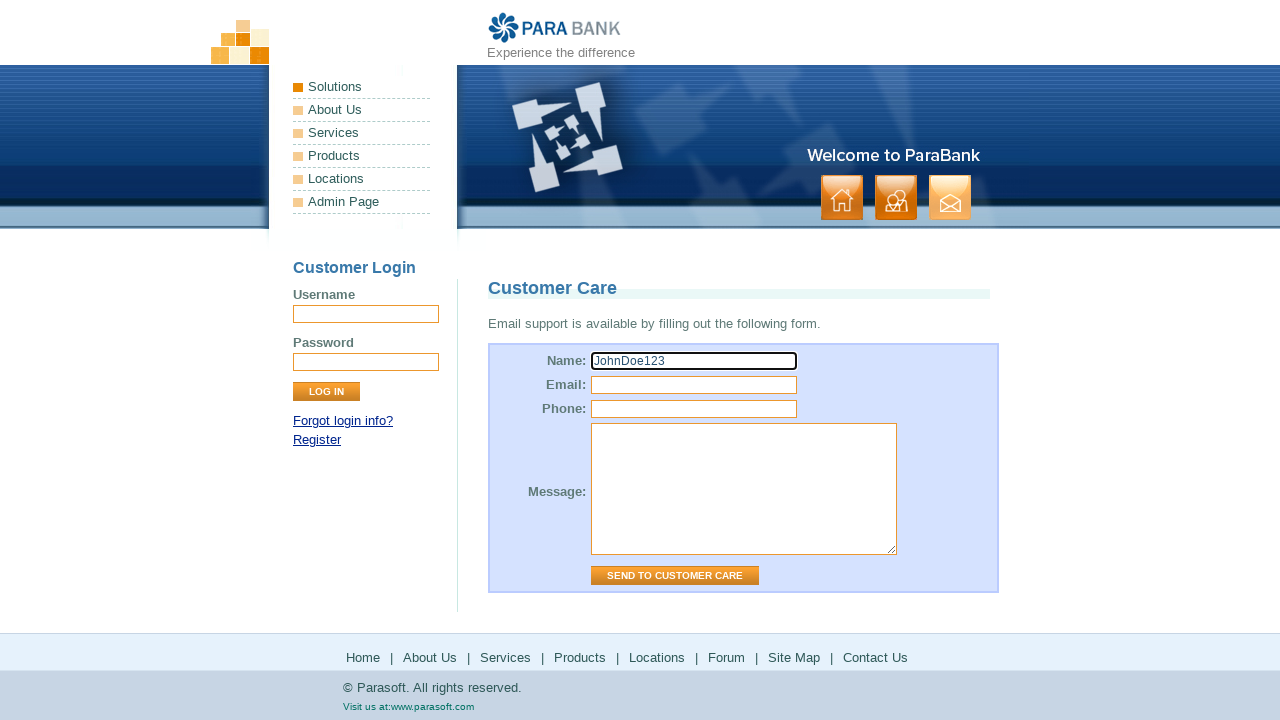

Filled email field with 'johndoe@example.com' on input[name='email']
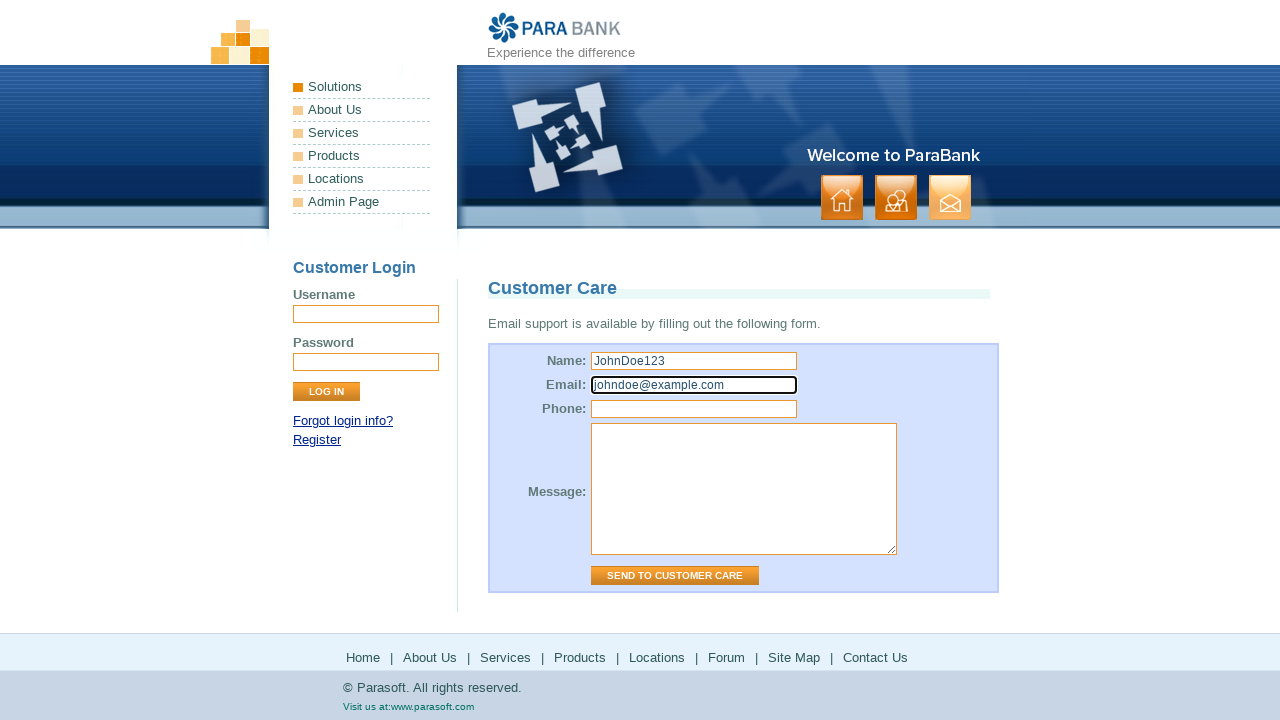

Filled phone field with '555123456' on input[name='phone']
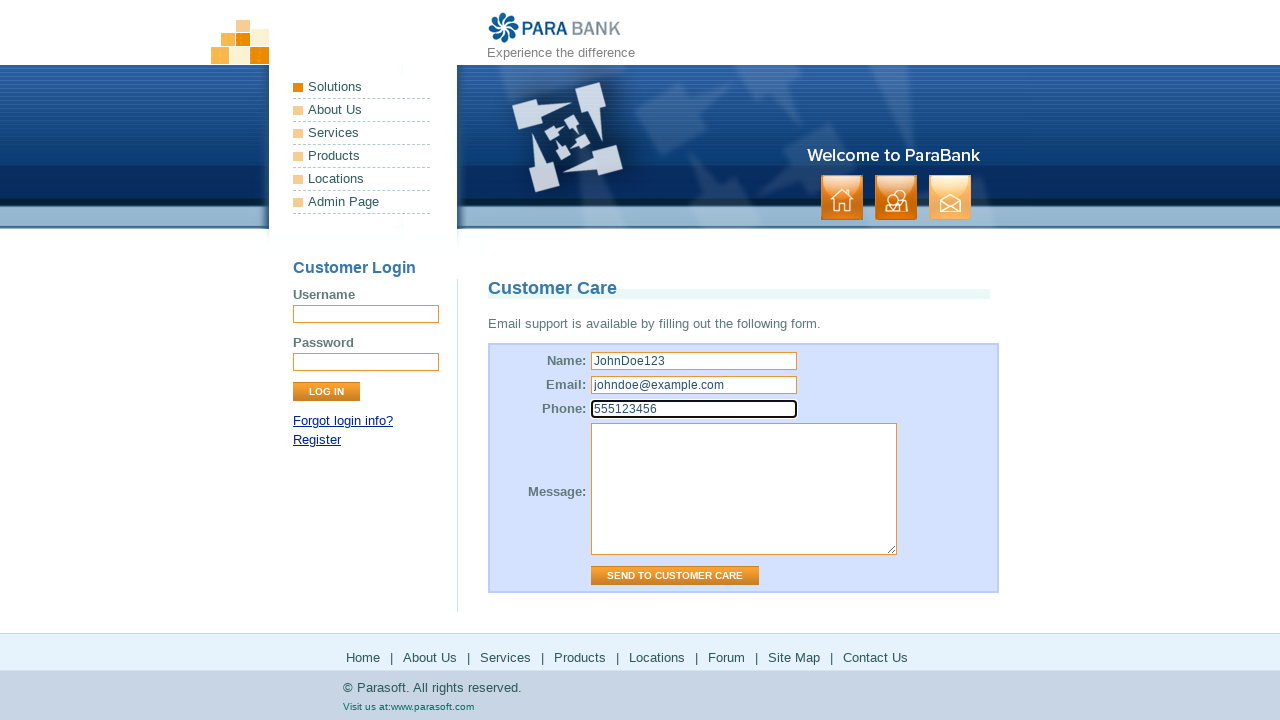

Filled message field with test inquiry on textarea[name='message']
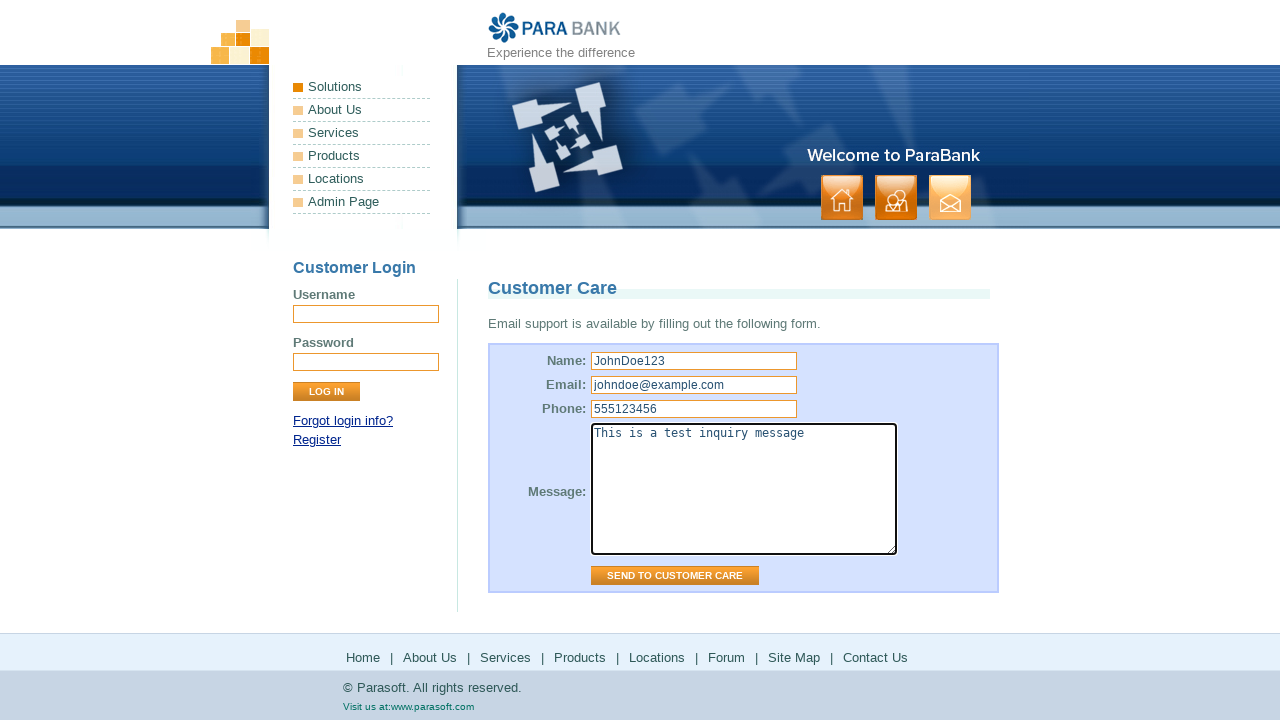

Clicked submit button to send contact form at (675, 576) on #contactForm input.button
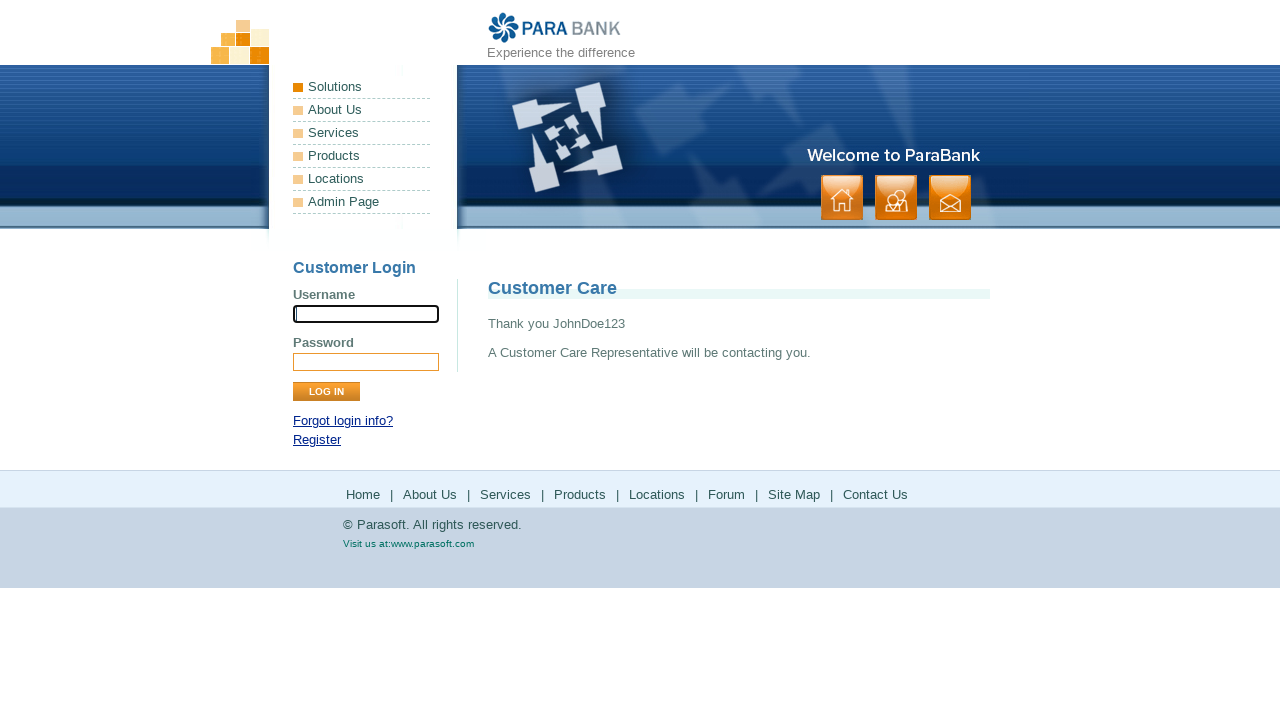

Contact form submission confirmed with thank you message
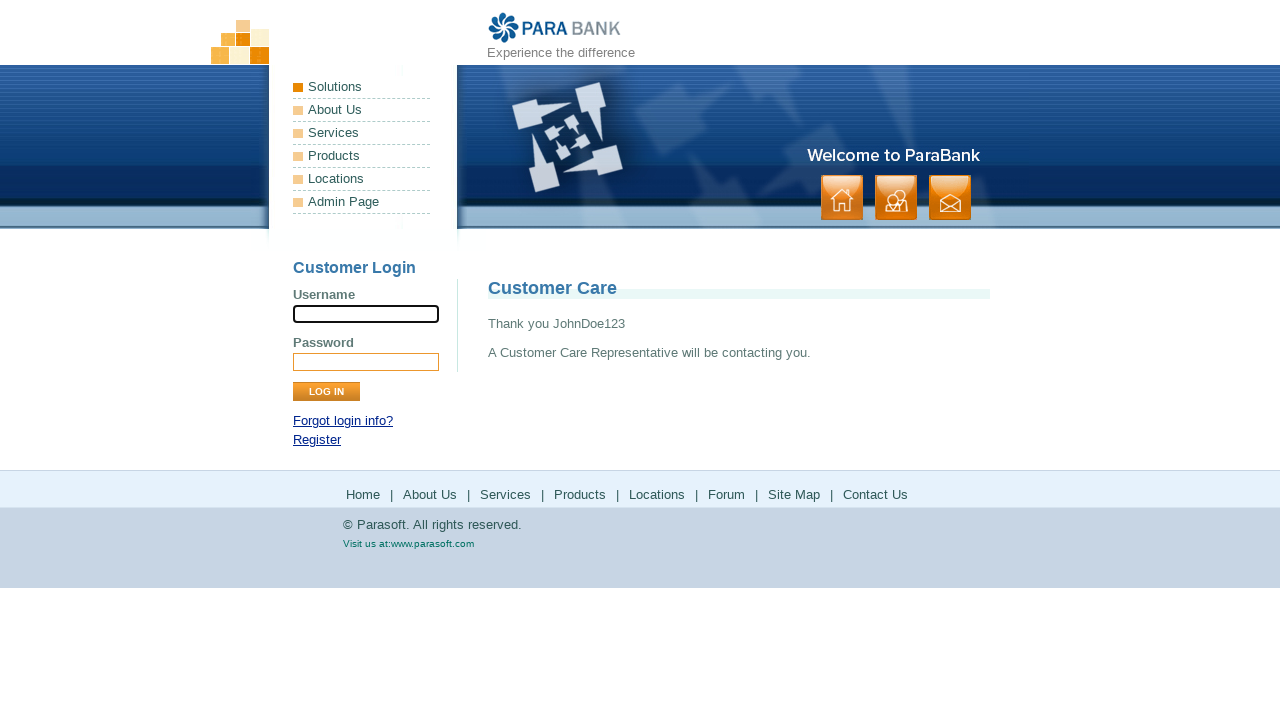

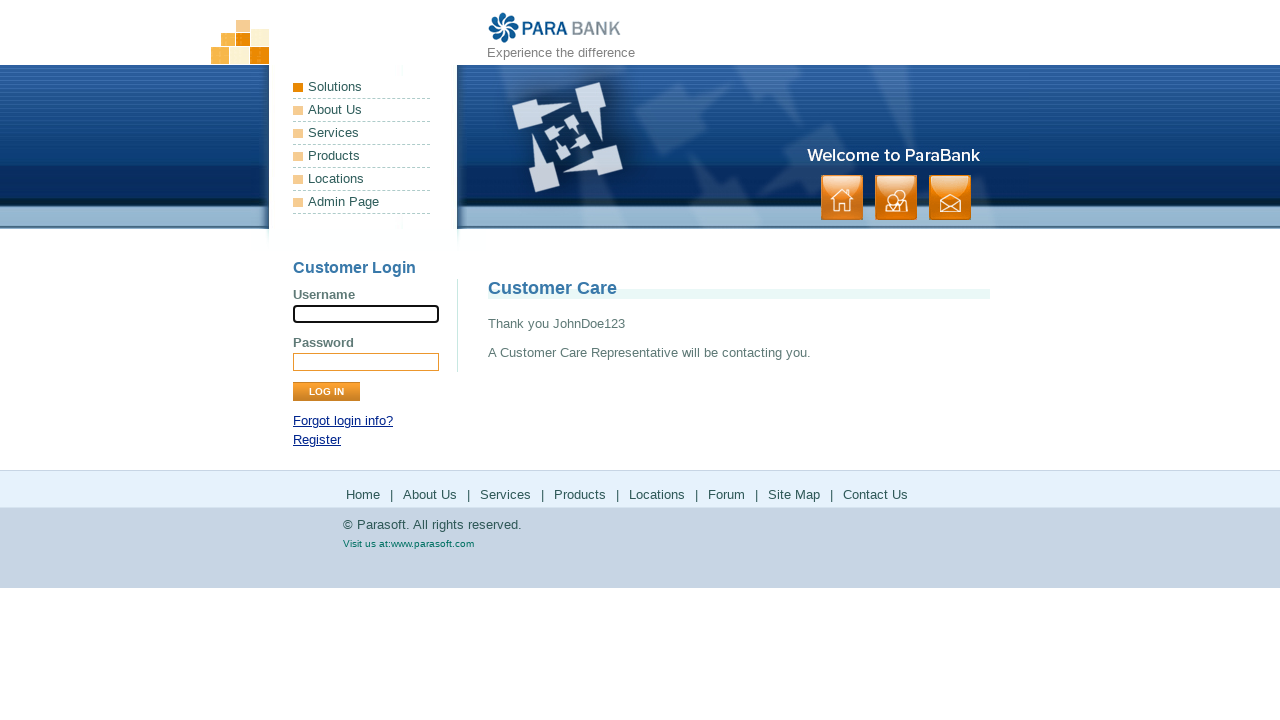